Tests the Baltimore Housing neighborhood search functionality by selecting a neighborhood from the dropdown, clicking the search button, and verifying that search results are displayed.

Starting URL: https://cels.baltimorehousing.org/Search_DEM_Map.aspx

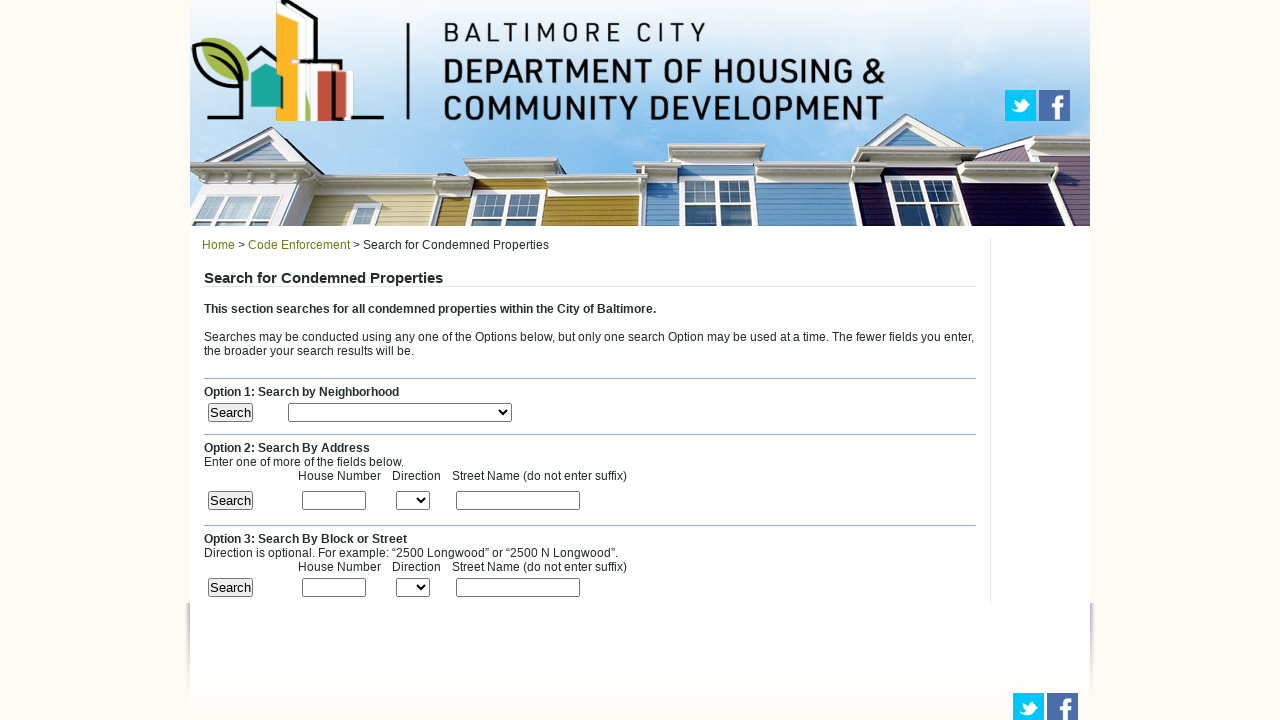

Waited for neighborhood dropdown to load
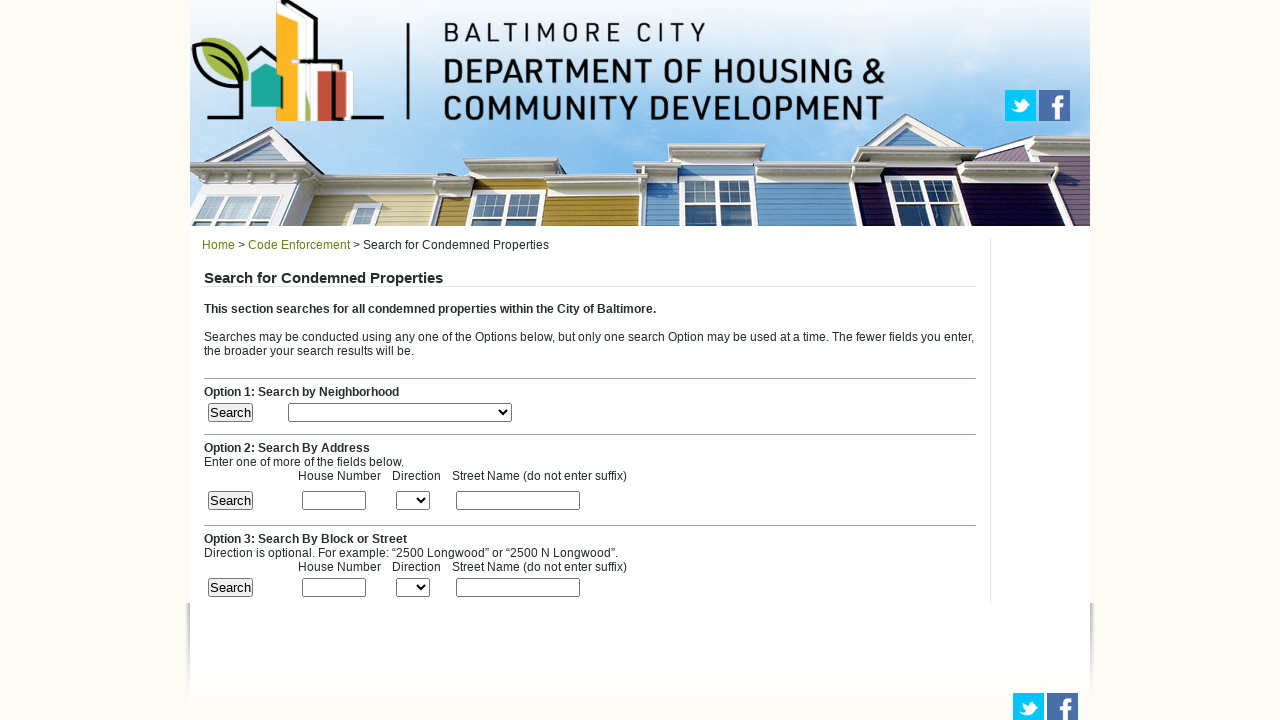

Selected 'ABELL' neighborhood from dropdown on #ctl00_ContentPlaceHolder1_lstLoc
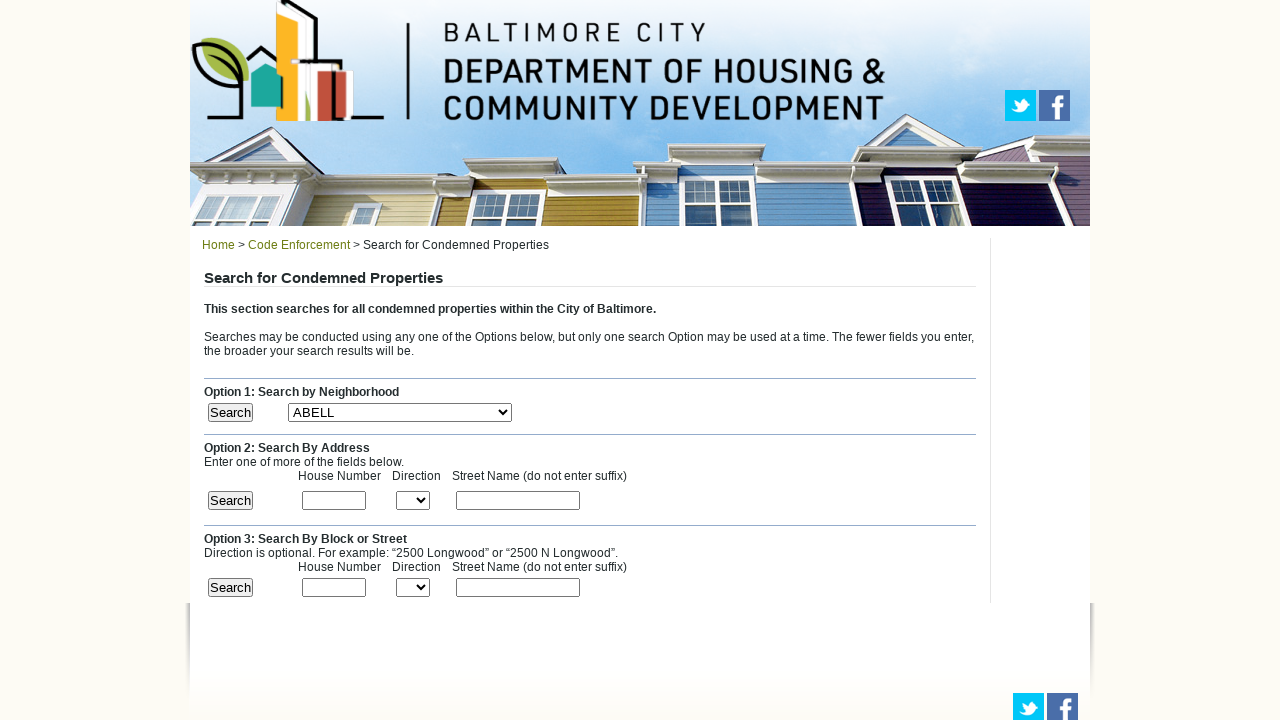

Clicked Search button at (230, 412) on #ctl00_ContentPlaceHolder1_btNB
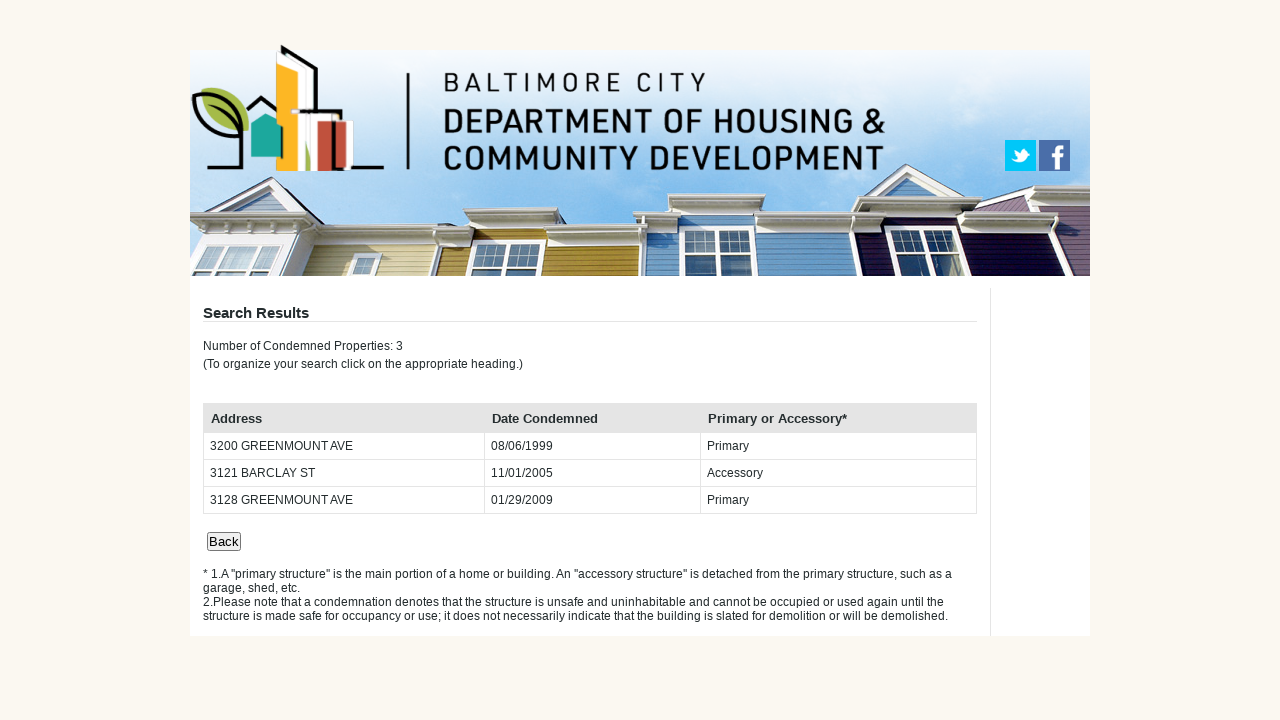

Waited for network to become idle after search
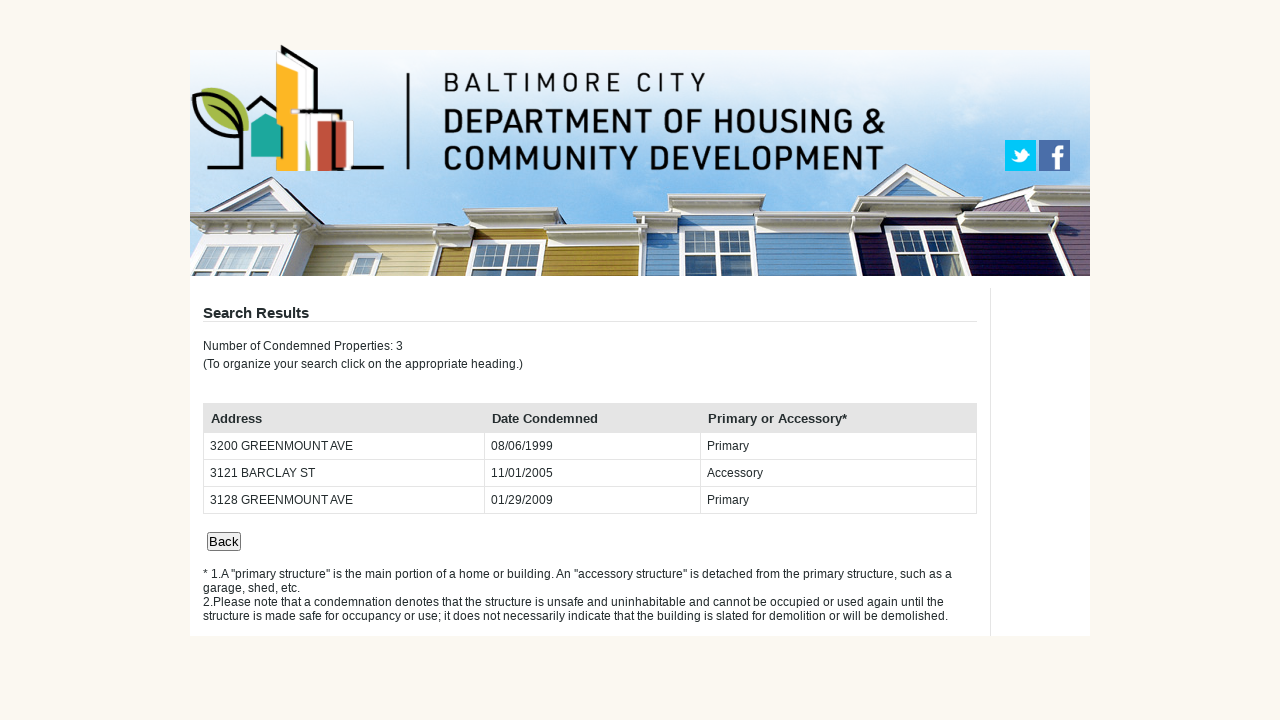

Verified search results table loaded successfully
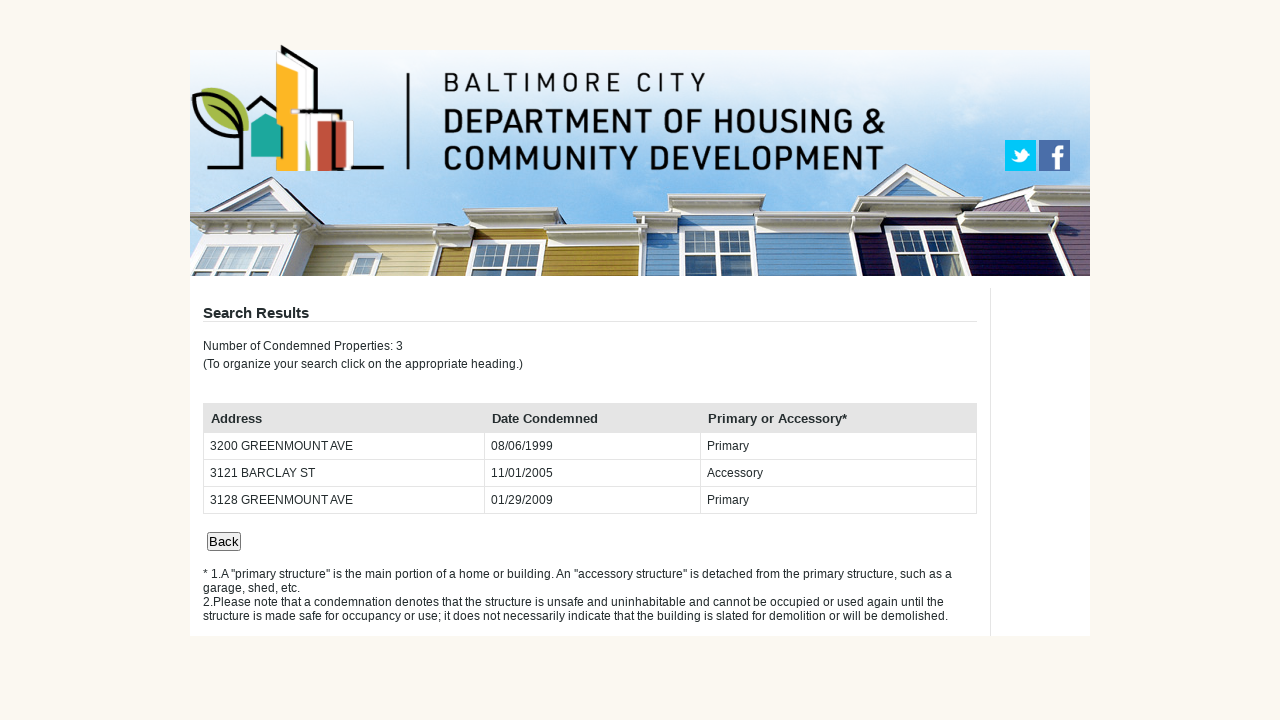

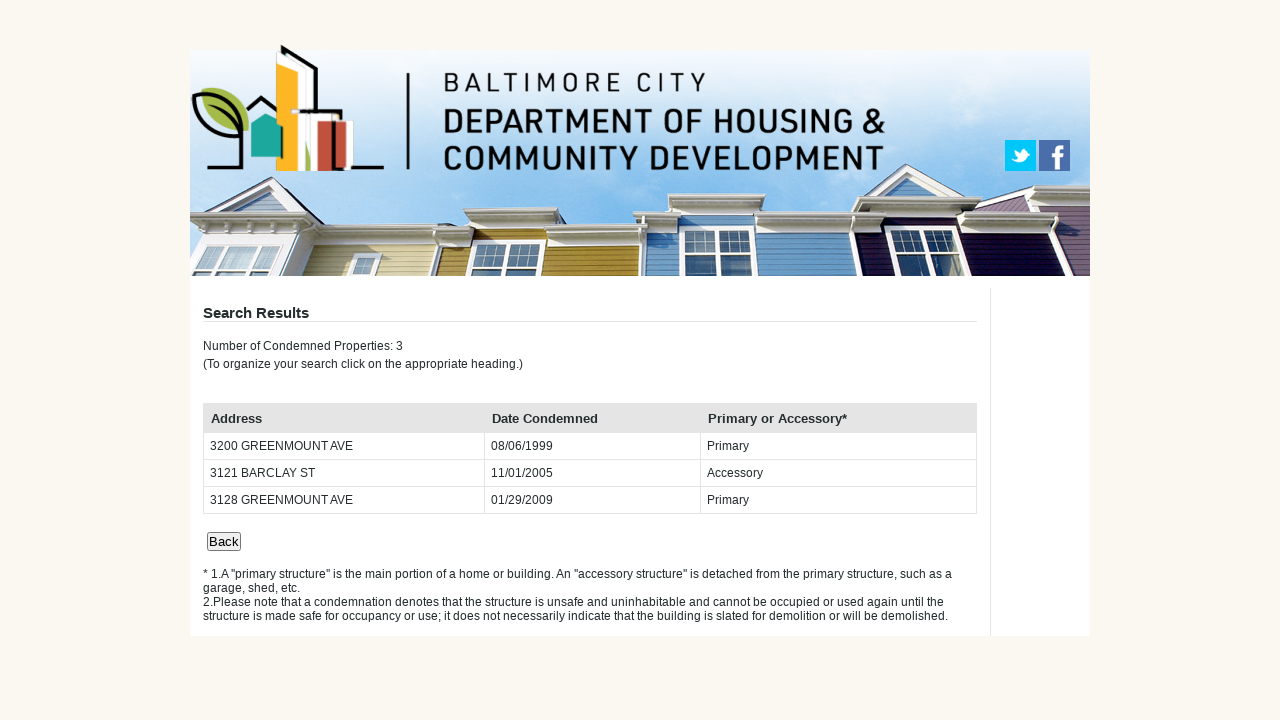